Tests element visibility by clicking a 'Hide' button and verifying that other buttons become hidden through various CSS methods (removed from DOM, zero width, opacity 0, visibility hidden, display none, offscreen).

Starting URL: http://uitestingplayground.com/visibility

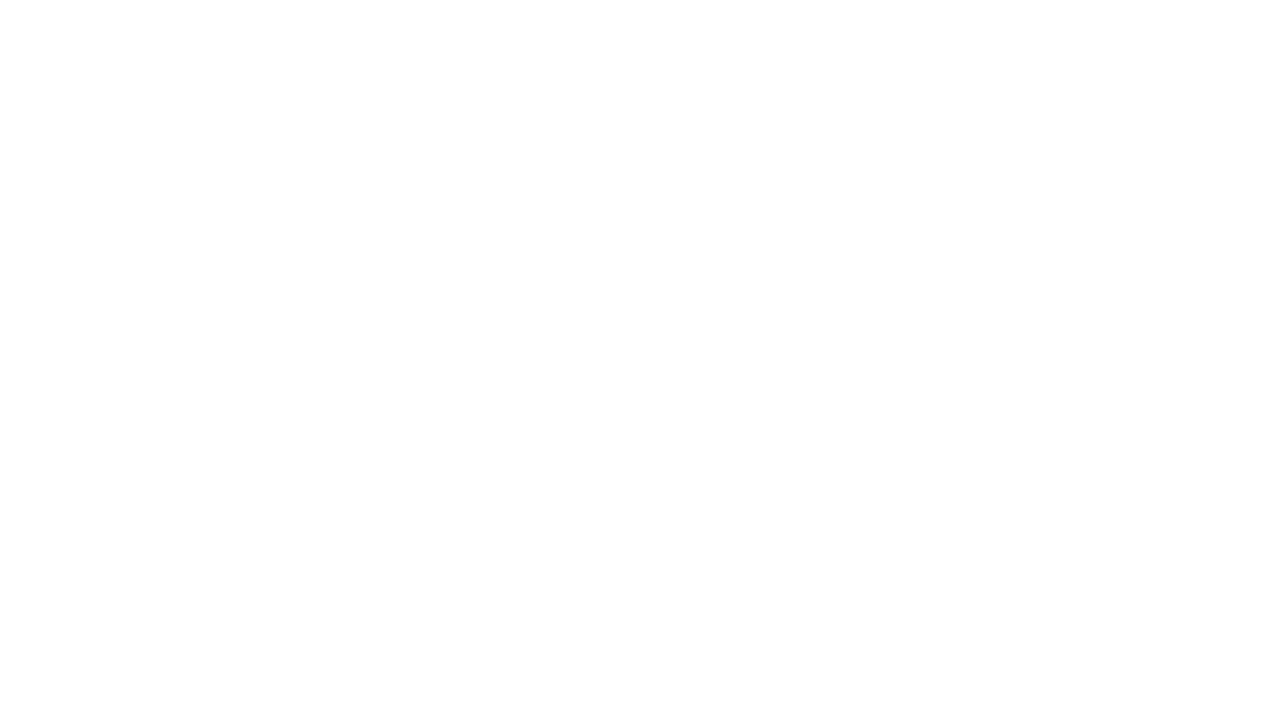

Navigated to visibility test page
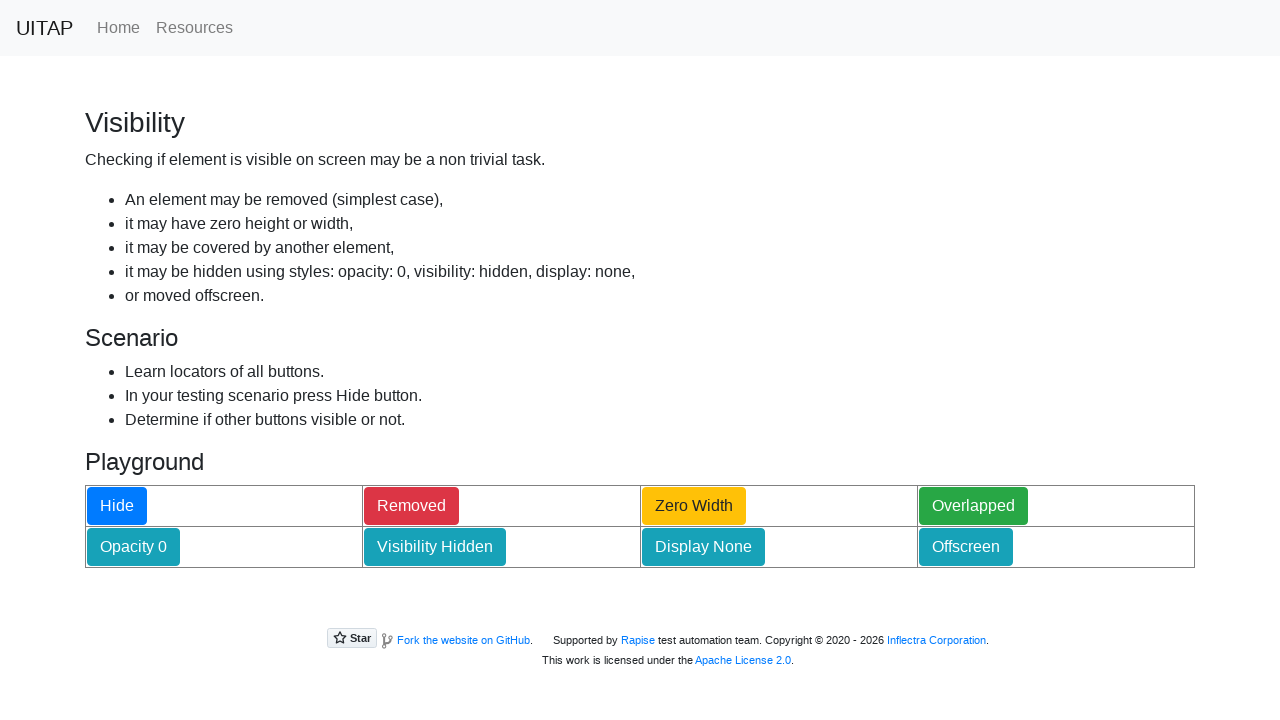

Located 'Hide' button
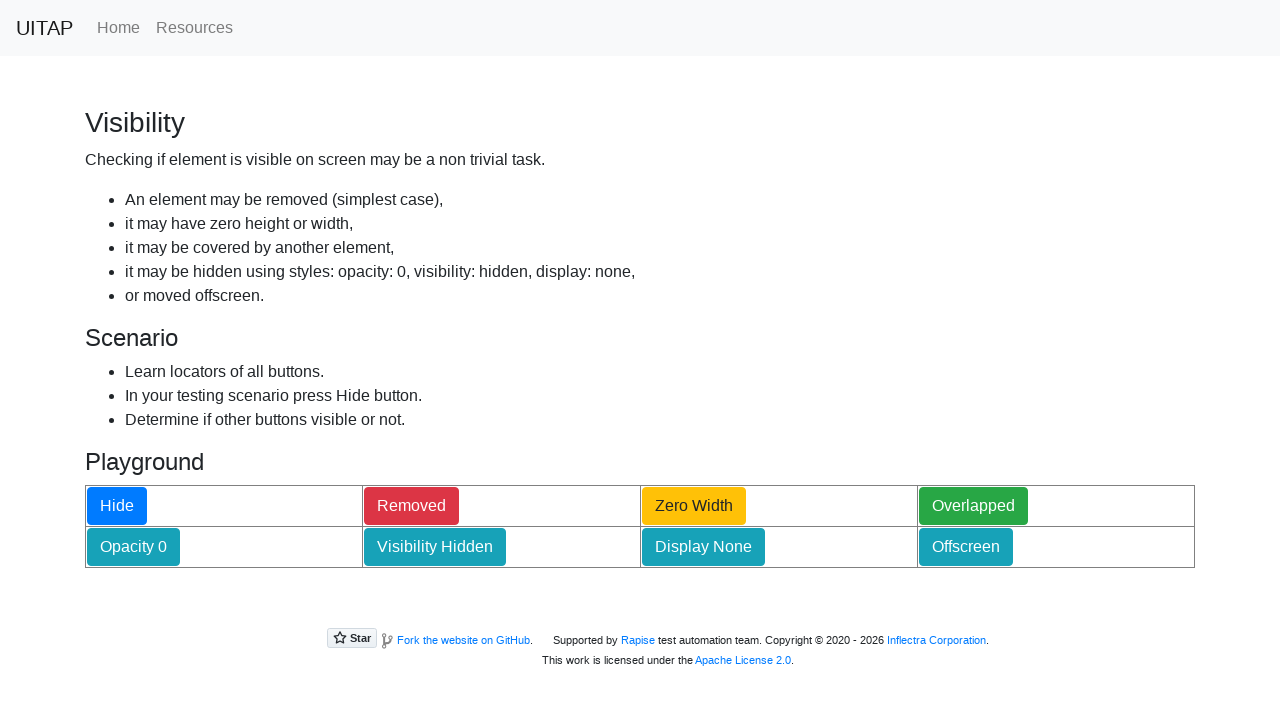

Located 'Removed' button
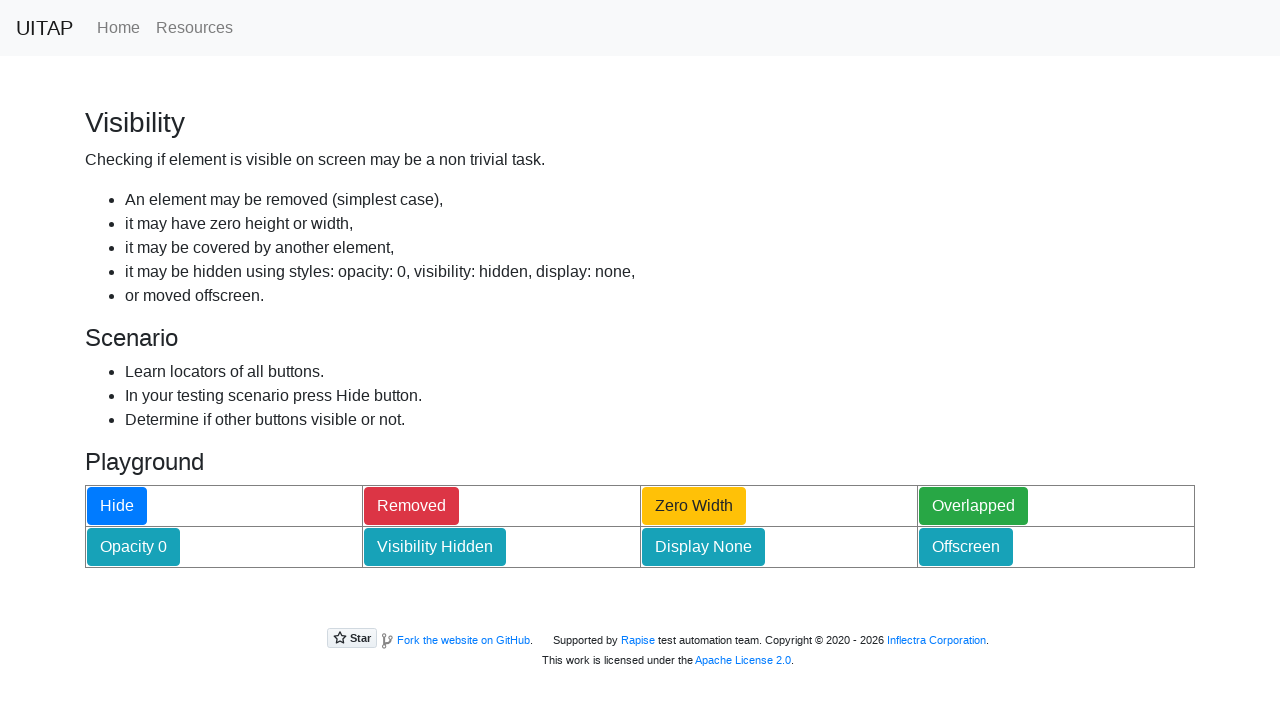

Located 'Zero Width' button
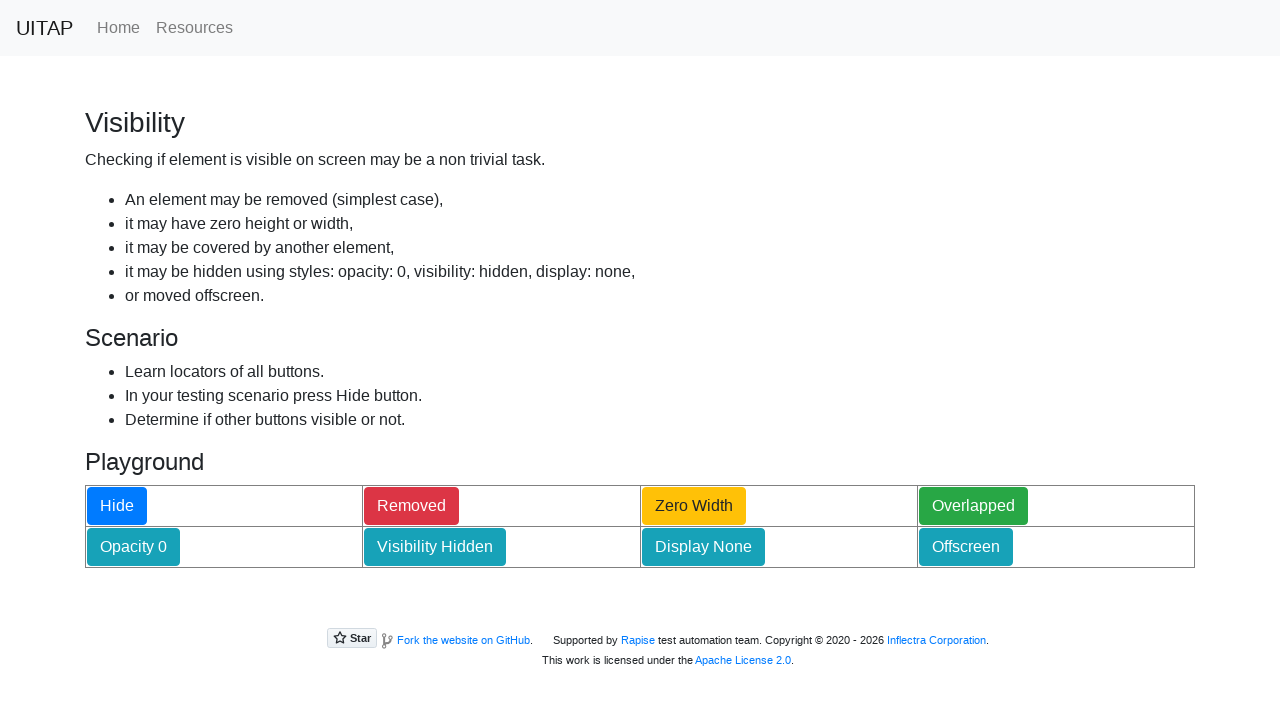

Located 'Overlapped' button
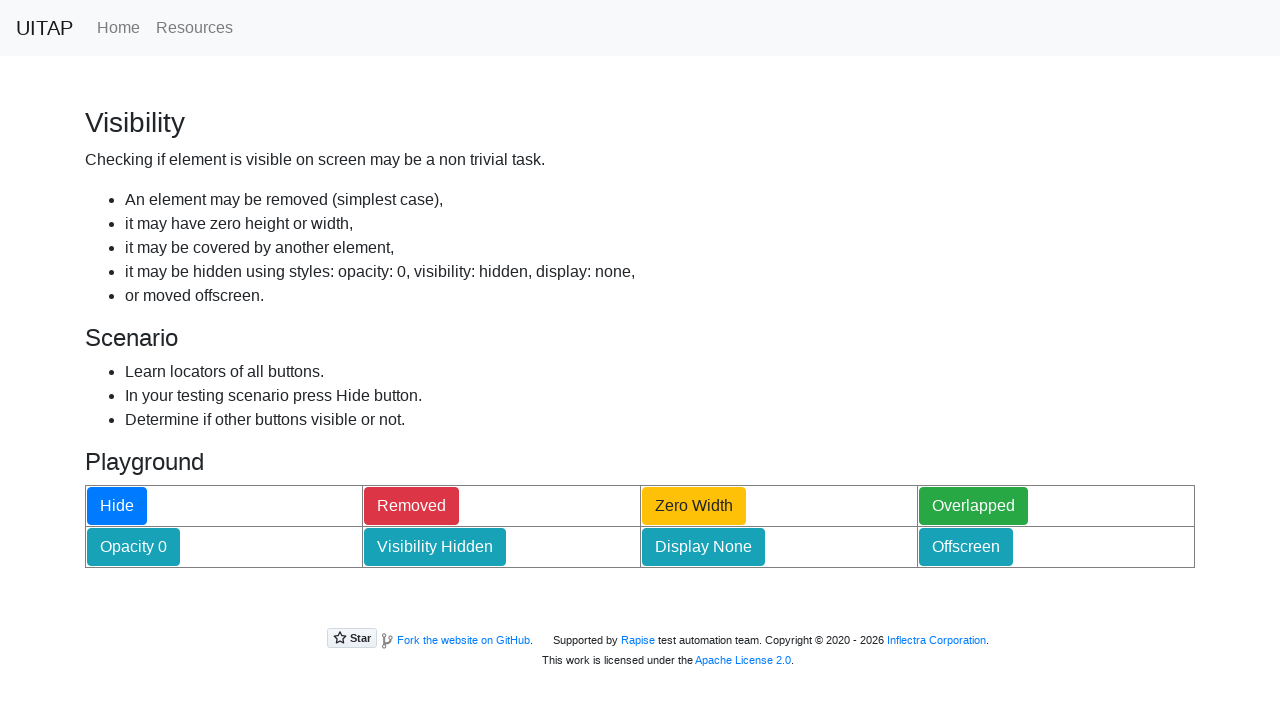

Located 'Opacity 0' button
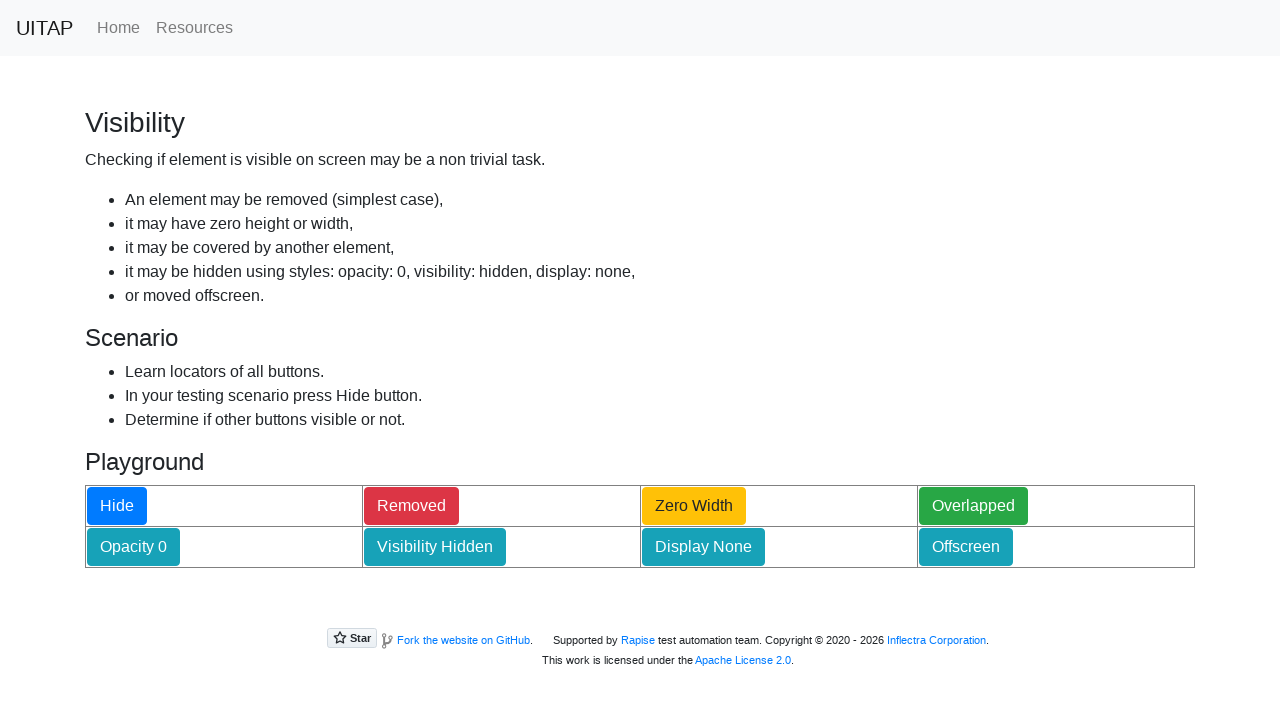

Located 'Visibility Hidden' button
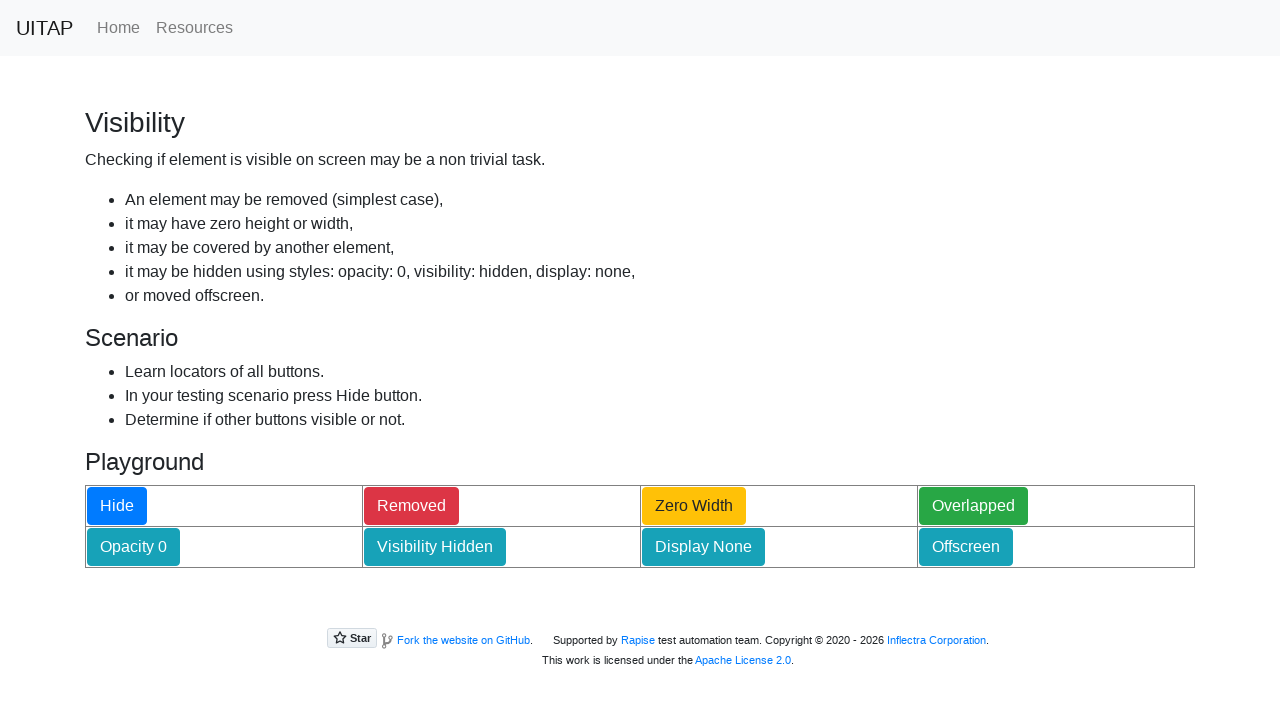

Located 'Display None' button
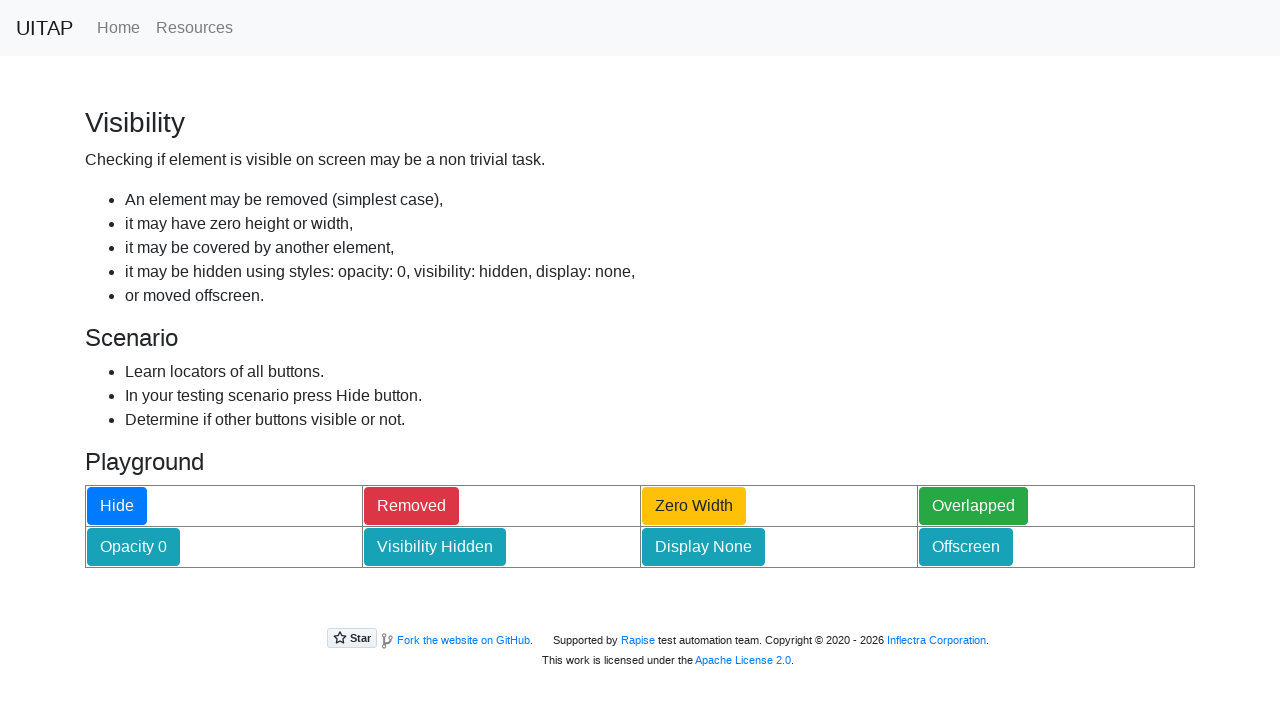

Located 'Offscreen' button
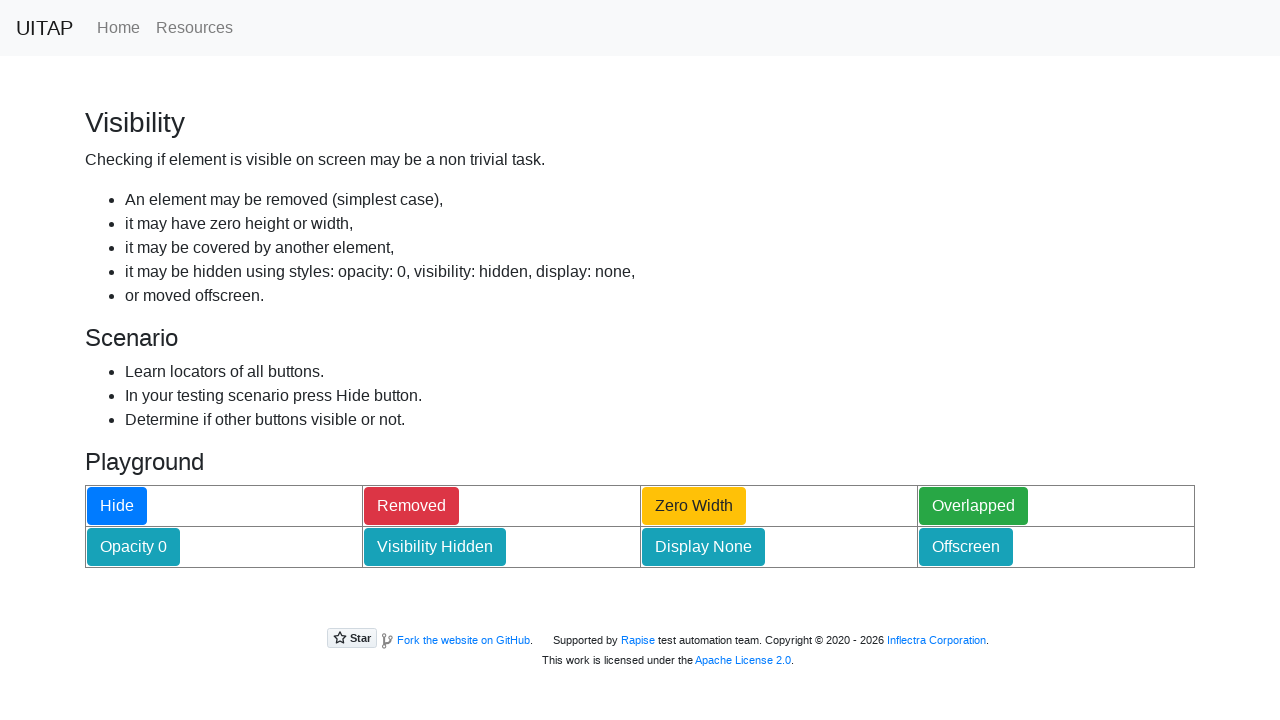

Clicked 'Hide' button to hide all other buttons at (117, 506) on internal:role=button[name="Hide"i]
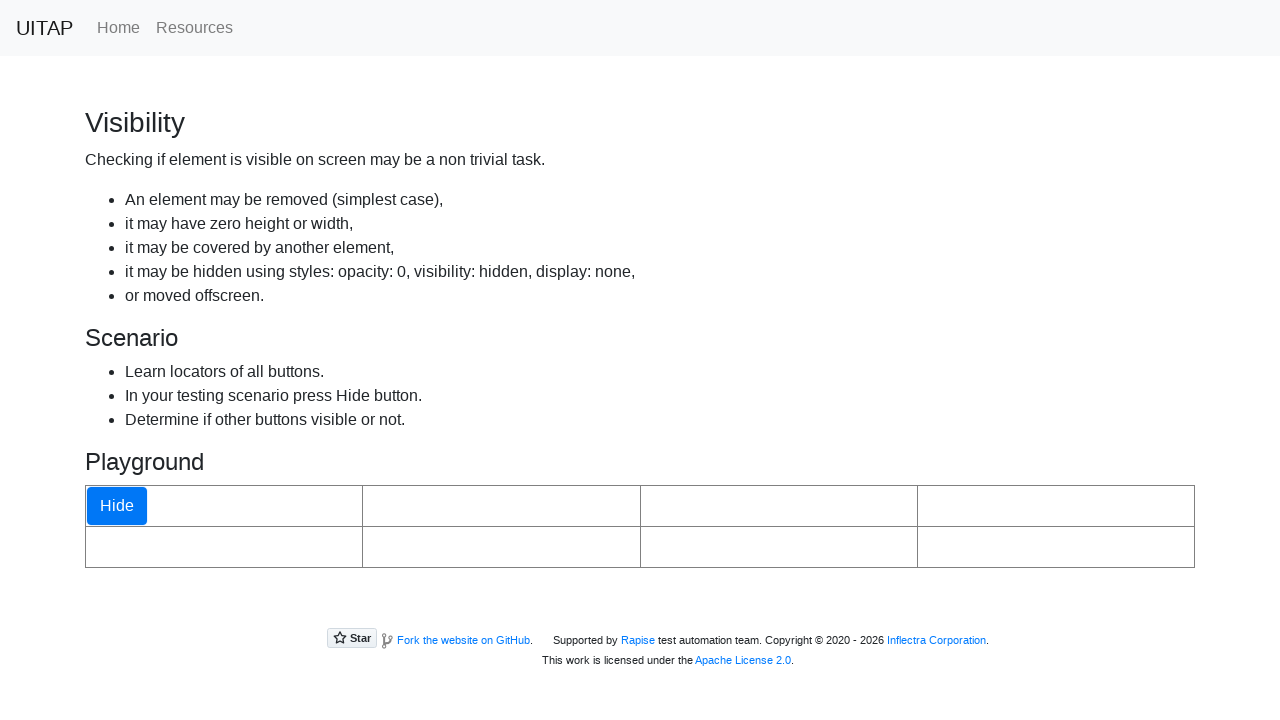

Verified 'Removed' button is hidden (removed from DOM)
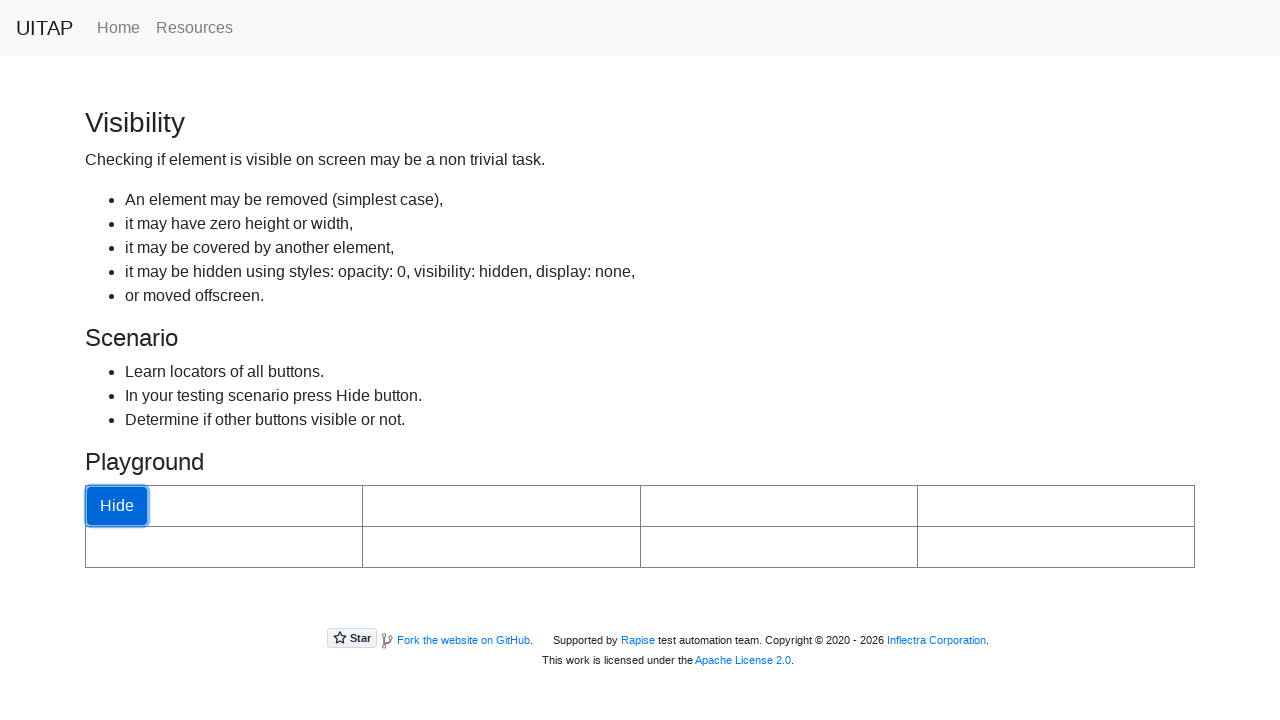

Verified 'Zero Width' button has 0px width
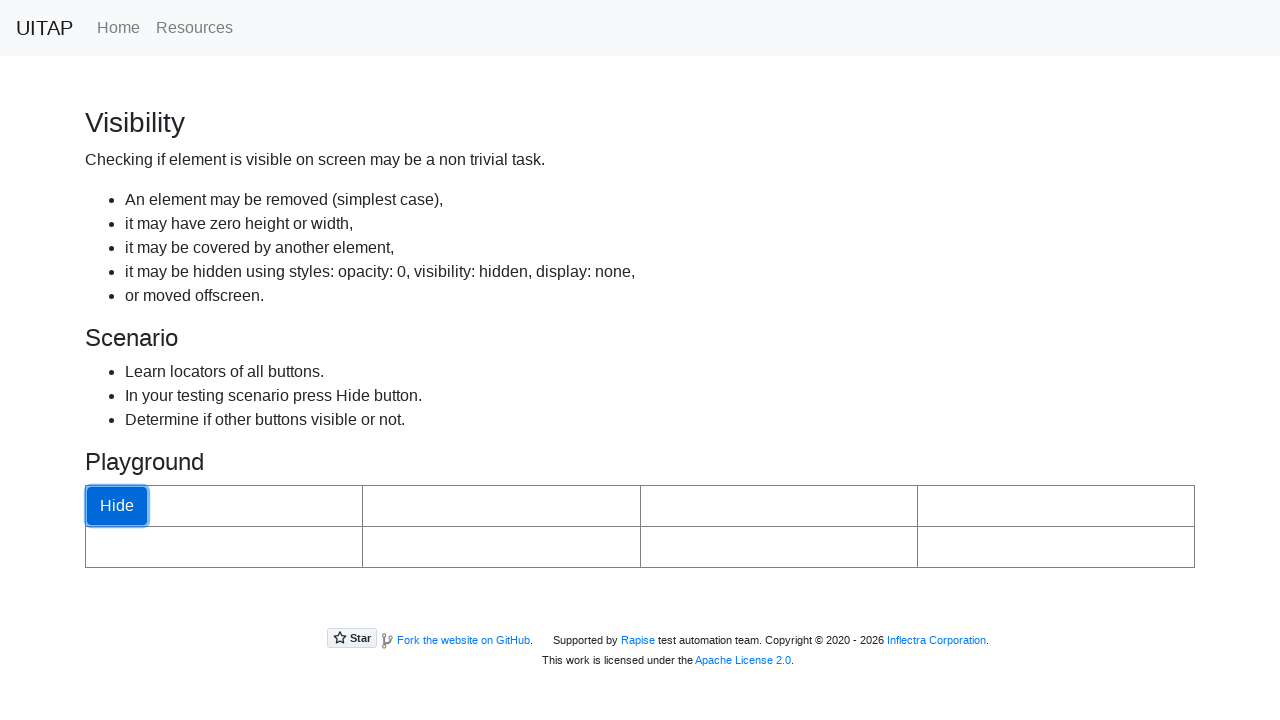

Scrolled 'Overlapped' button into view
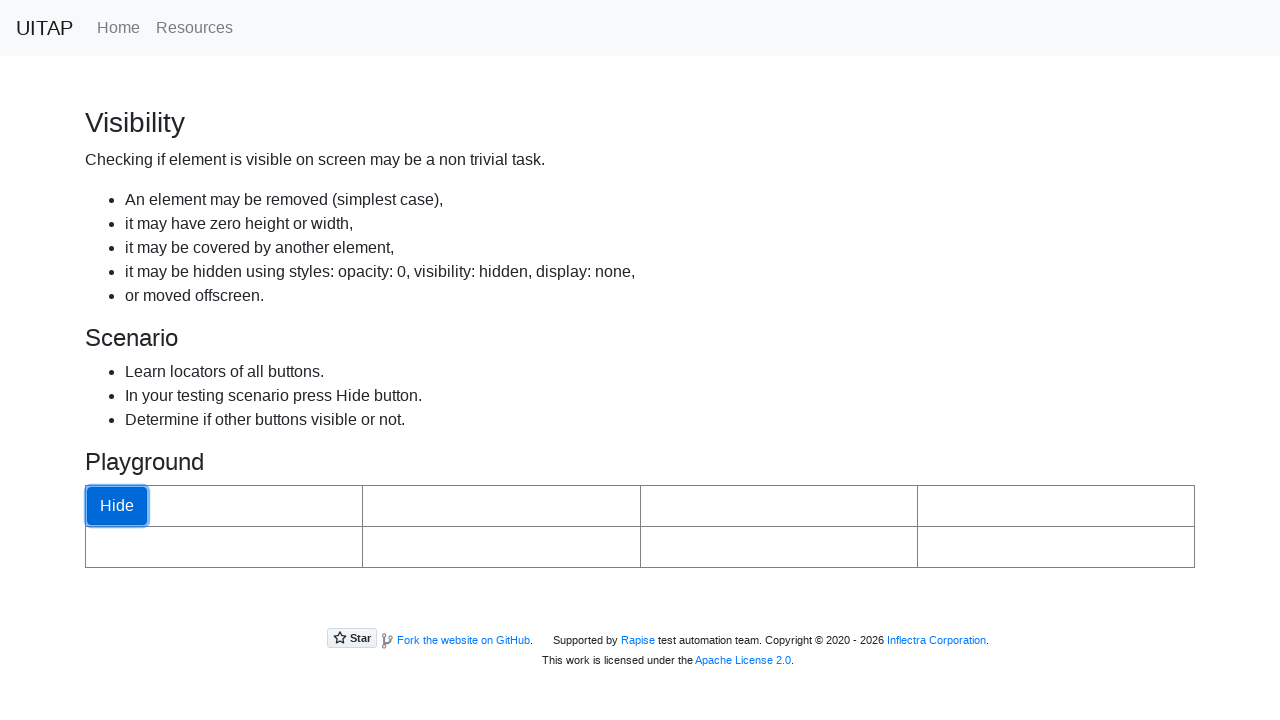

Attempted to click 'Overlapped' button - button is not clickable due to overlap at (973, 506) on internal:role=button[name="Overlapped"i]
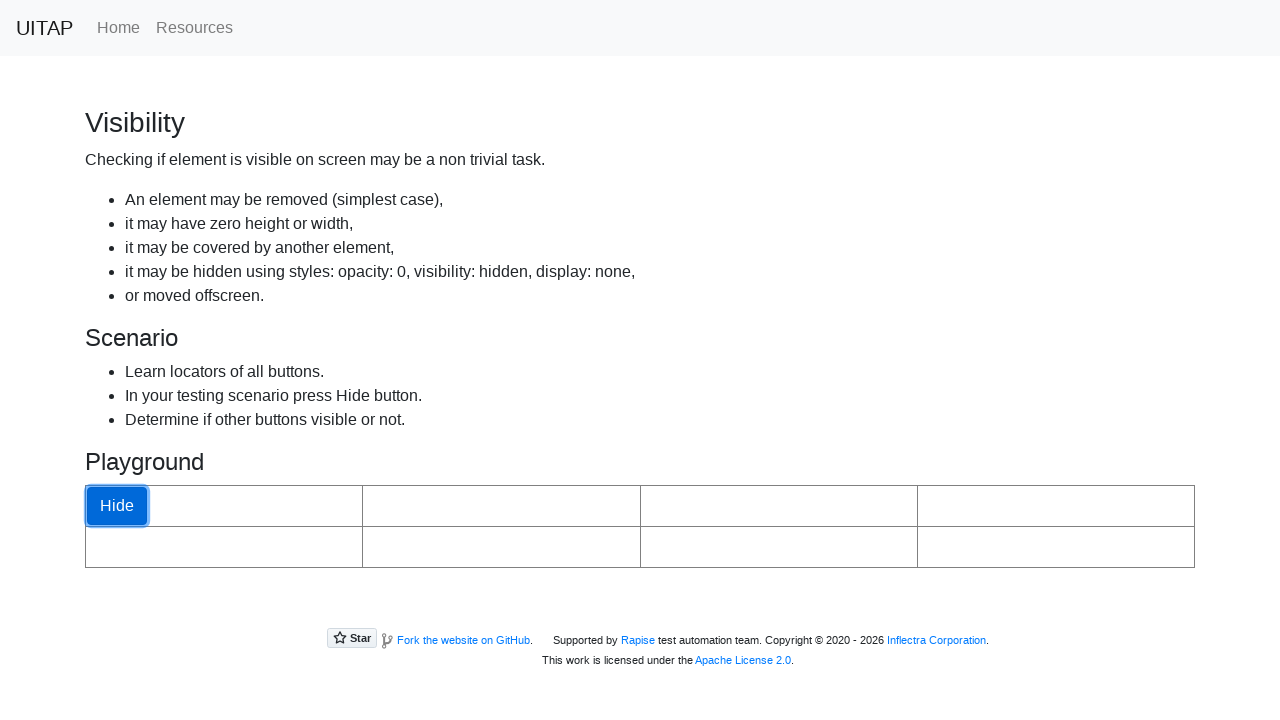

Verified 'Opacity 0' button has opacity set to 0
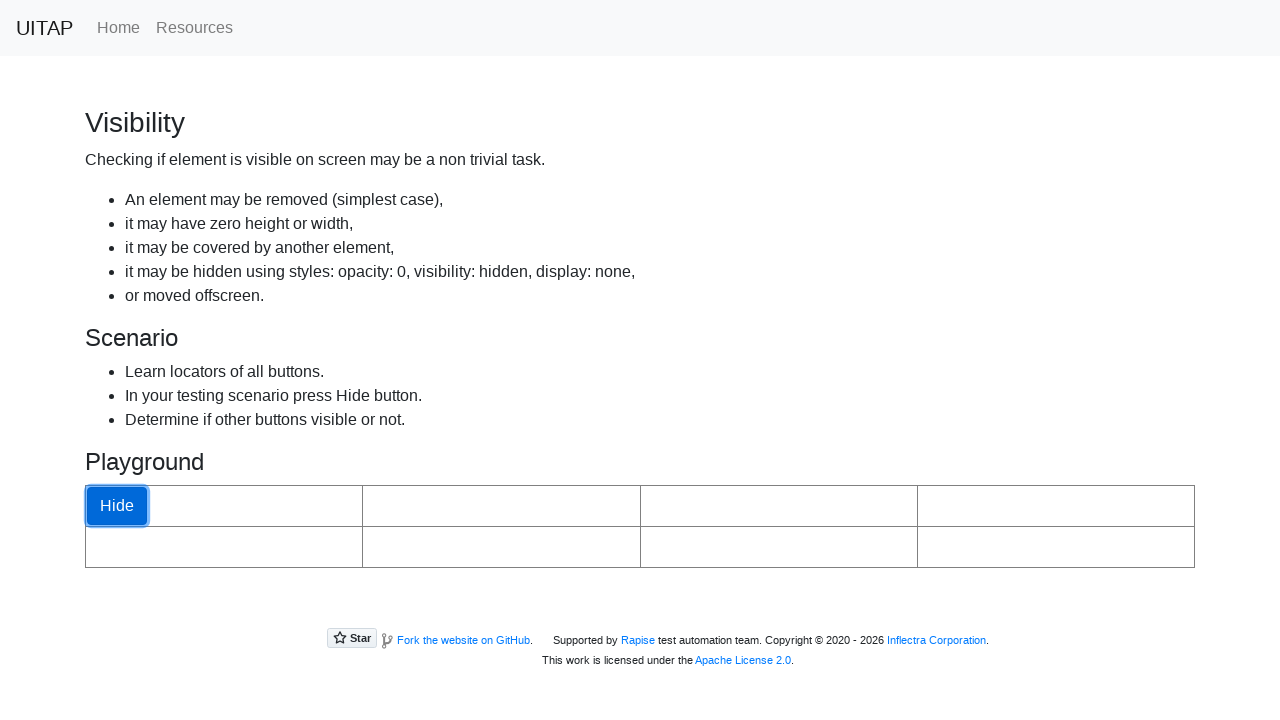

Verified 'Visibility Hidden' button is hidden
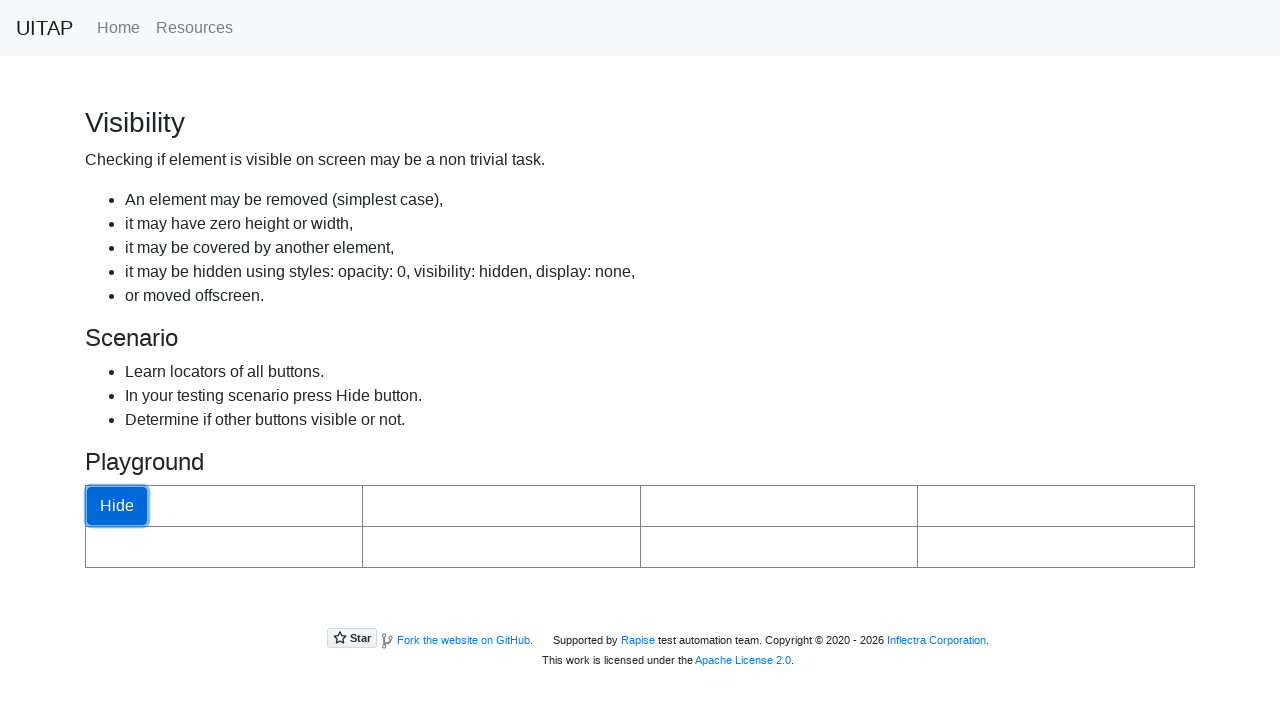

Verified 'Display None' button is hidden
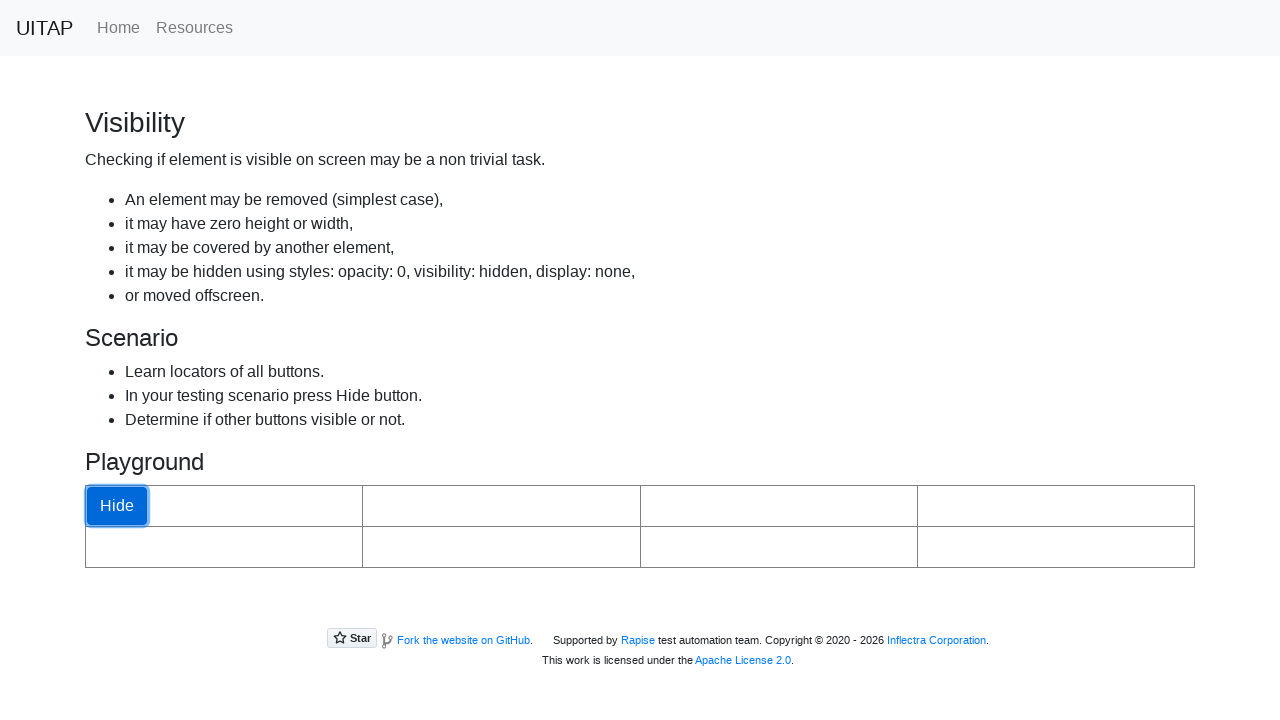

Verified 'Offscreen' button is not in viewport
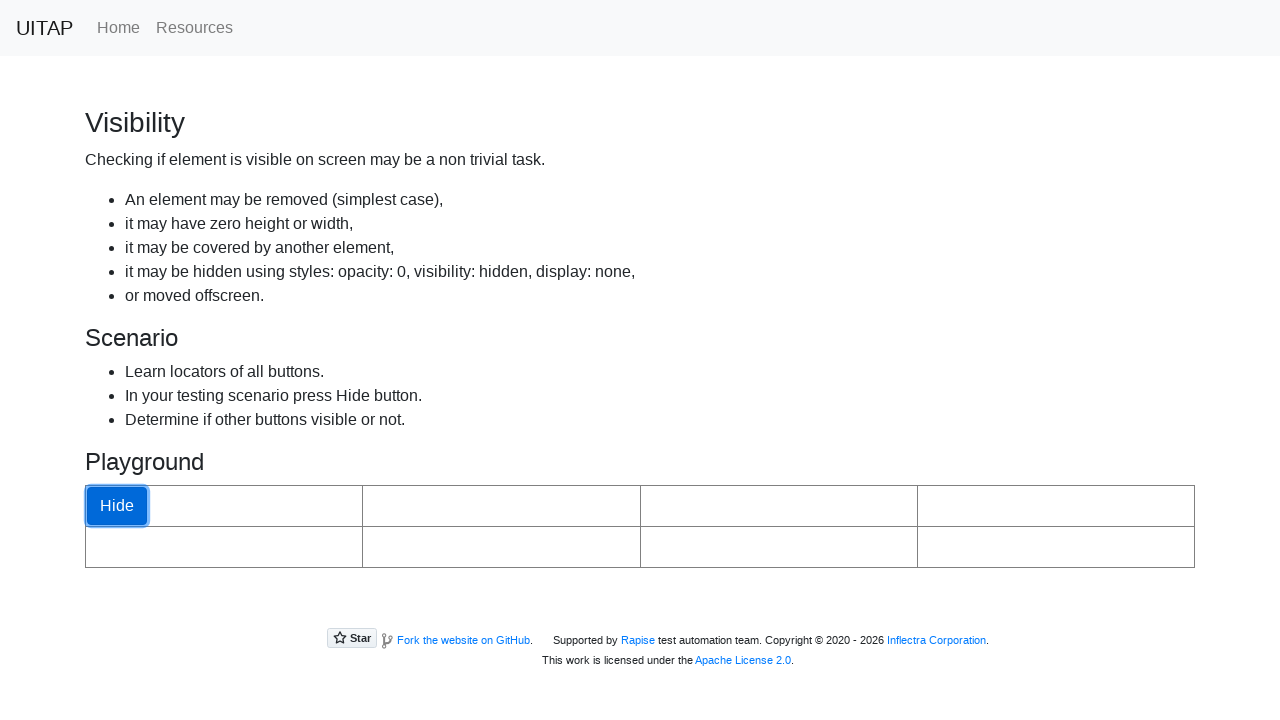

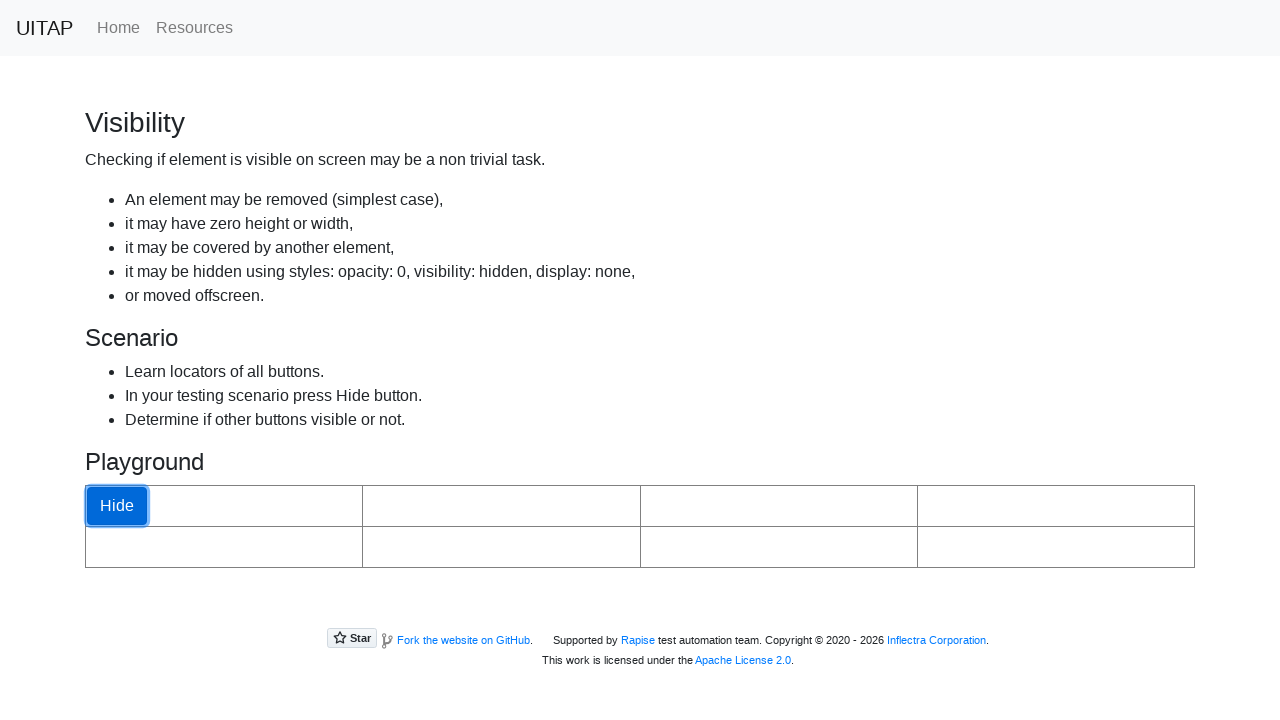